Navigates to the Greens Tech Selenium course content page and scrolls down to view content, then scrolls back up

Starting URL: http://greenstech.in/selenium-course-content.html

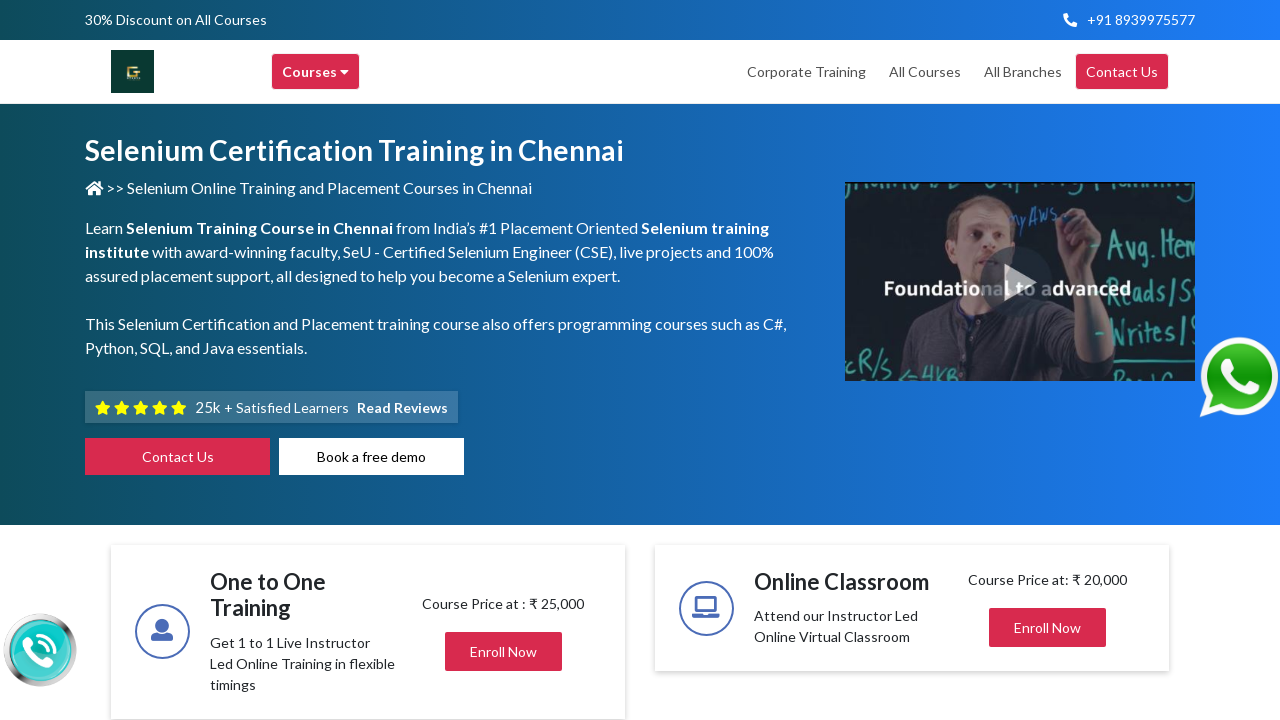

Navigated to Greens Tech Selenium course content page
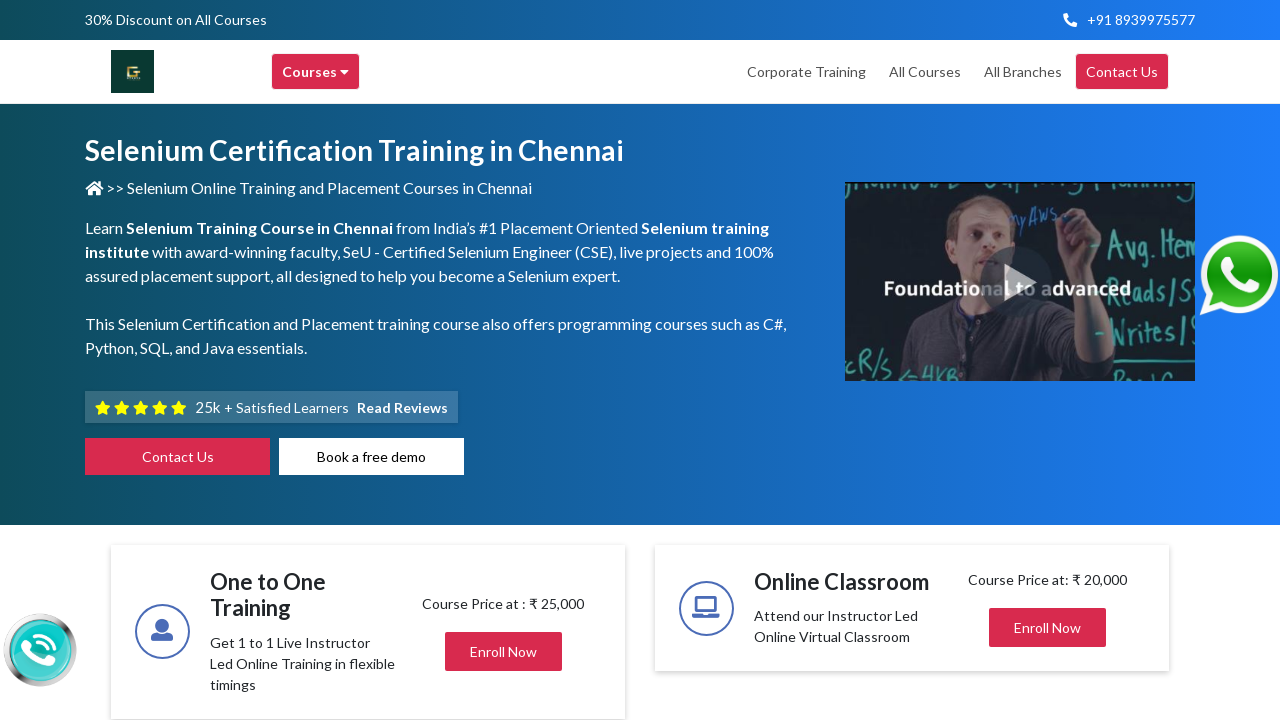

Scrolled down by 1000 pixels to view course content
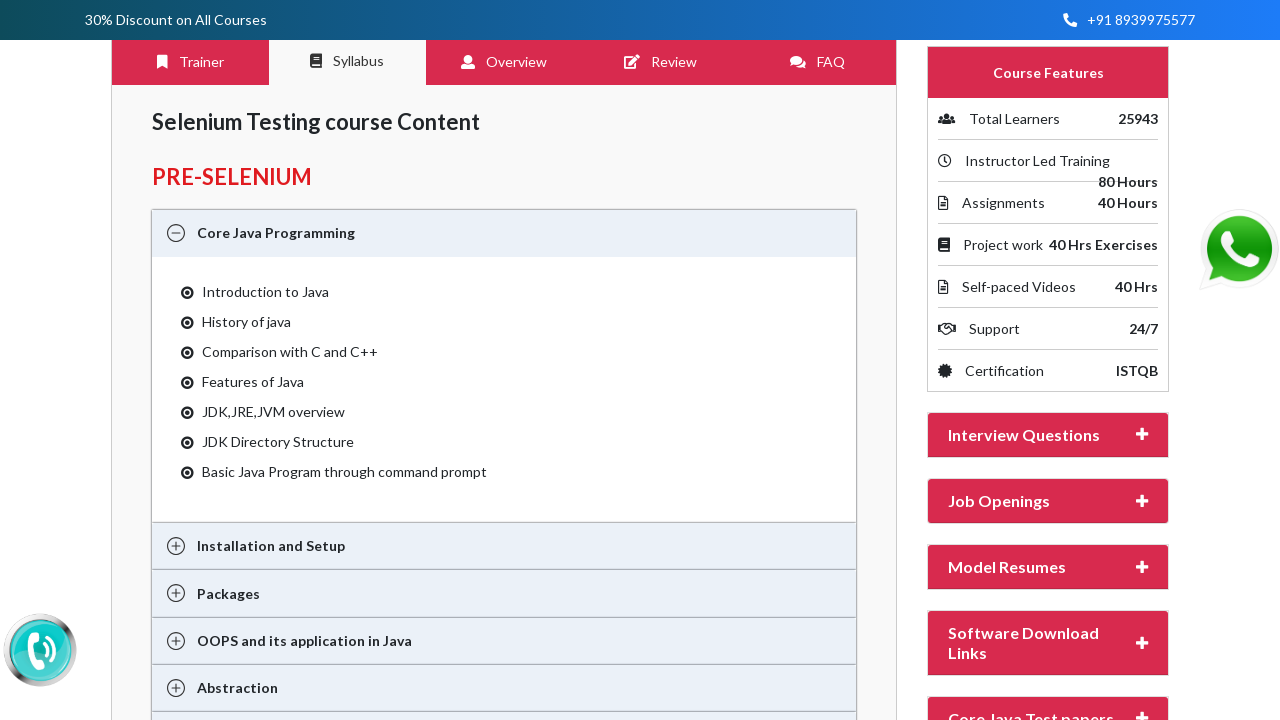

Scrolled back up by 800 pixels
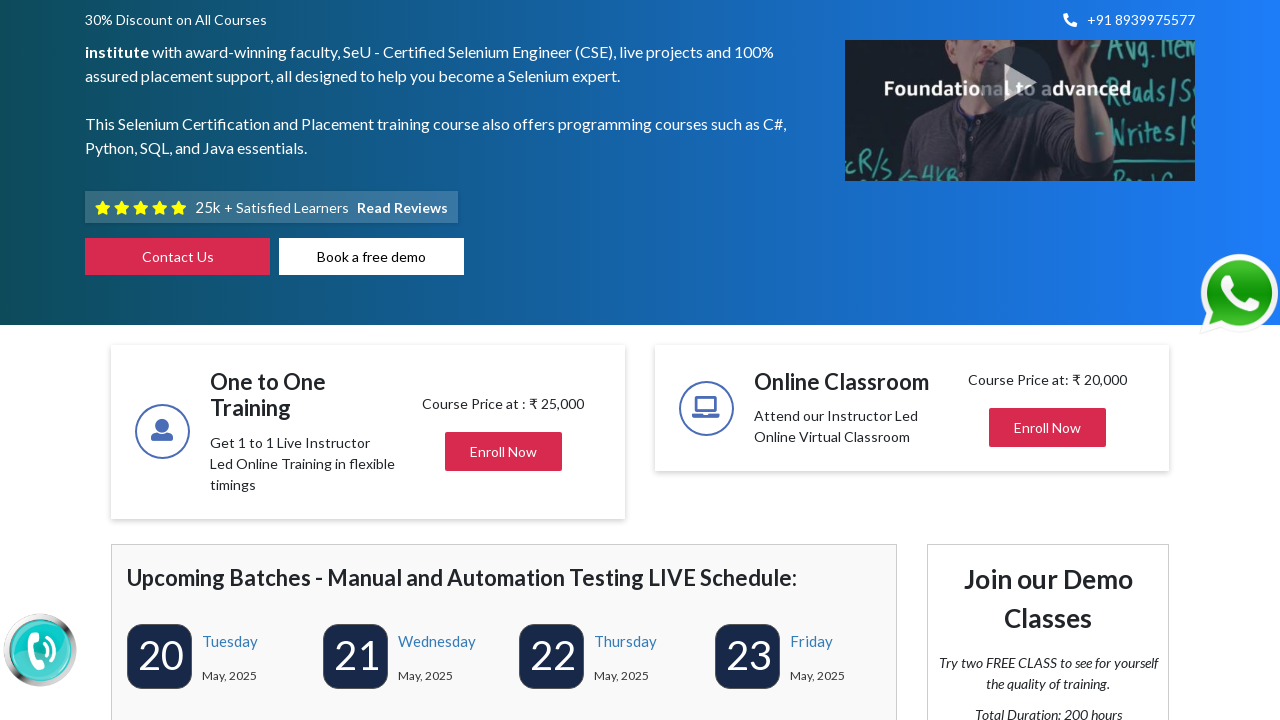

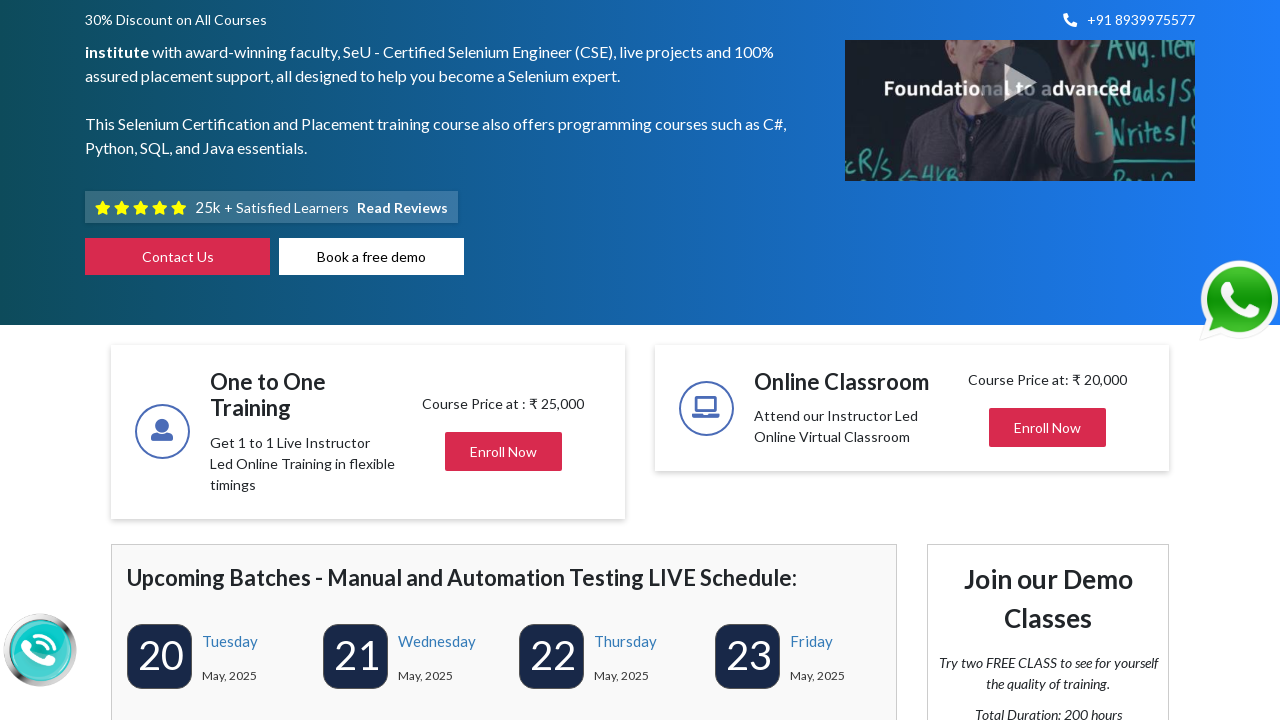